Tests A/B test opt-out by adding the opt-out cookie on the main page before navigating to the A/B test page

Starting URL: http://the-internet.herokuapp.com

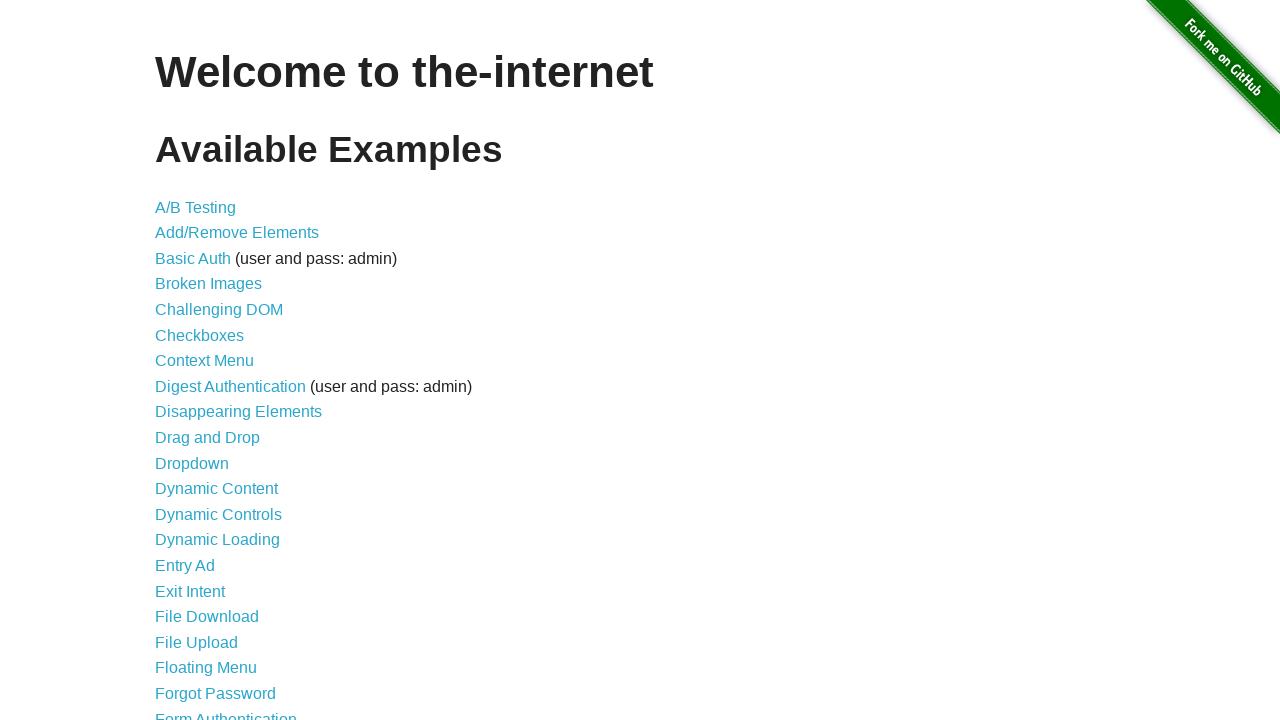

Added optimizelyOptOut cookie to main page before navigating to A/B test
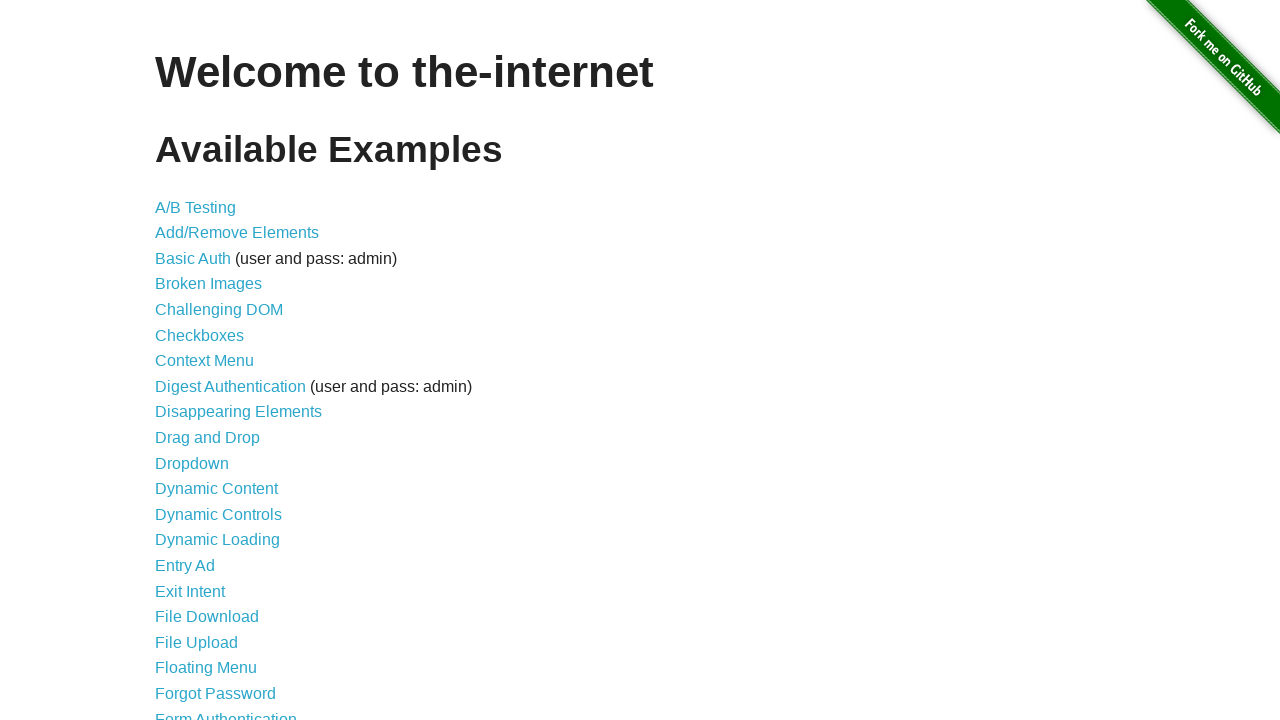

Navigated to A/B test page
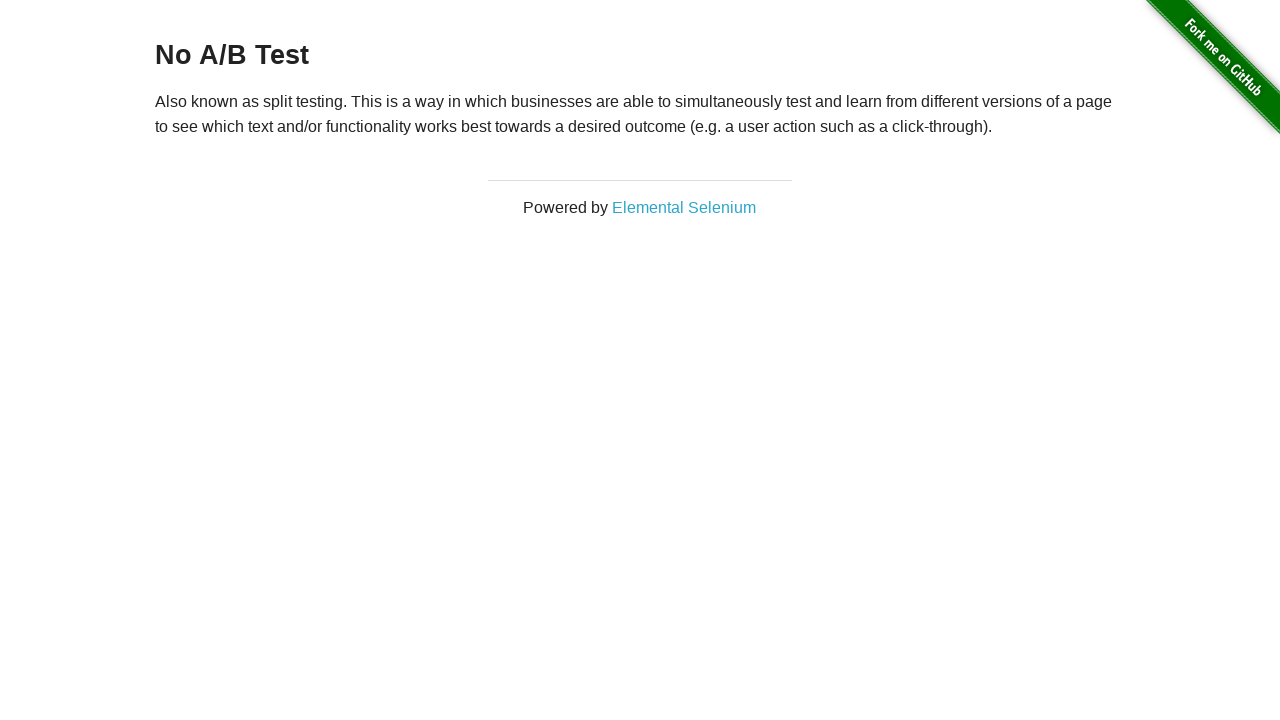

A/B test page heading loaded and verified
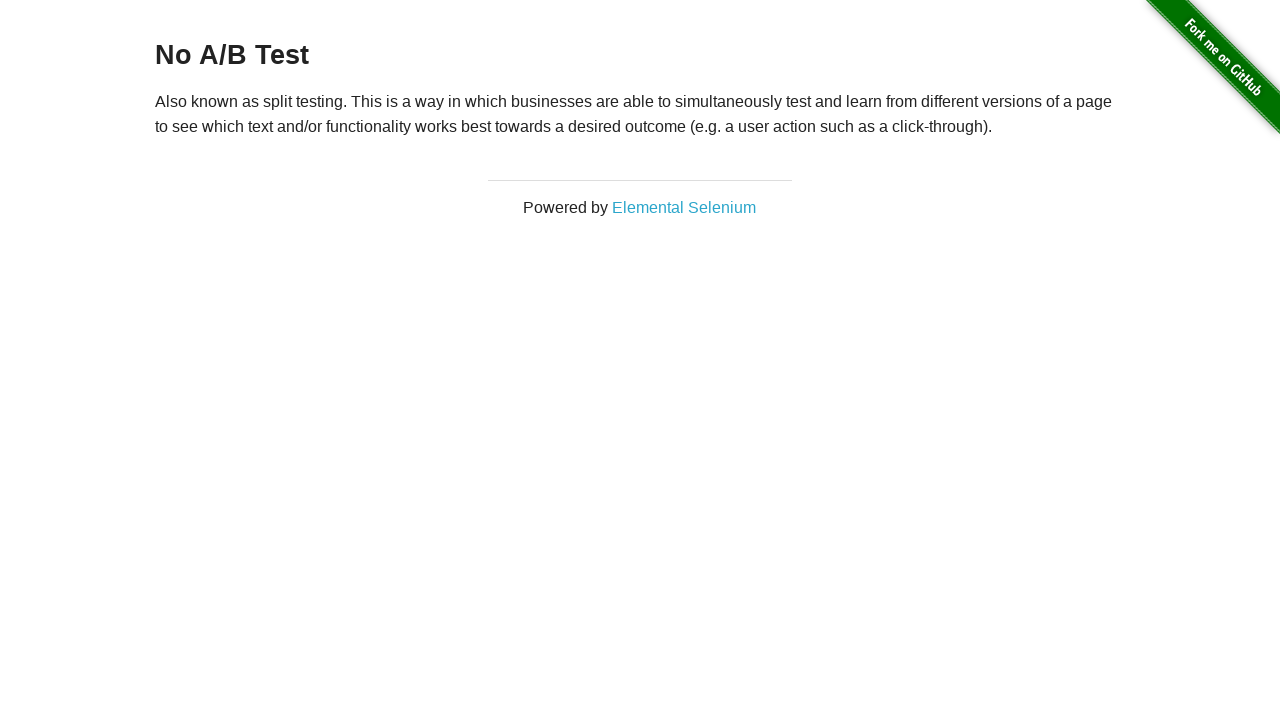

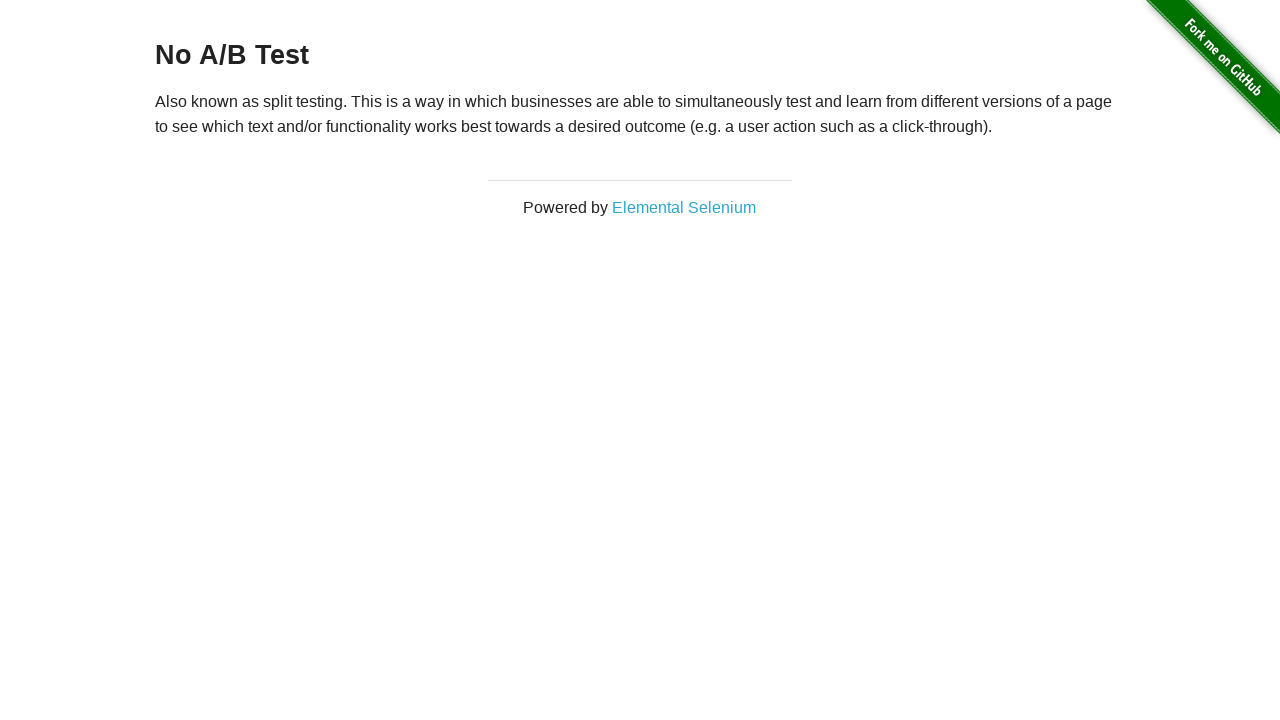